Tests decimal to binary conversion by entering a decimal number and clicking convert, then verifying the result

Starting URL: https://thaoanhhaa1.github.io/KTPM_Tools/Bai02.html

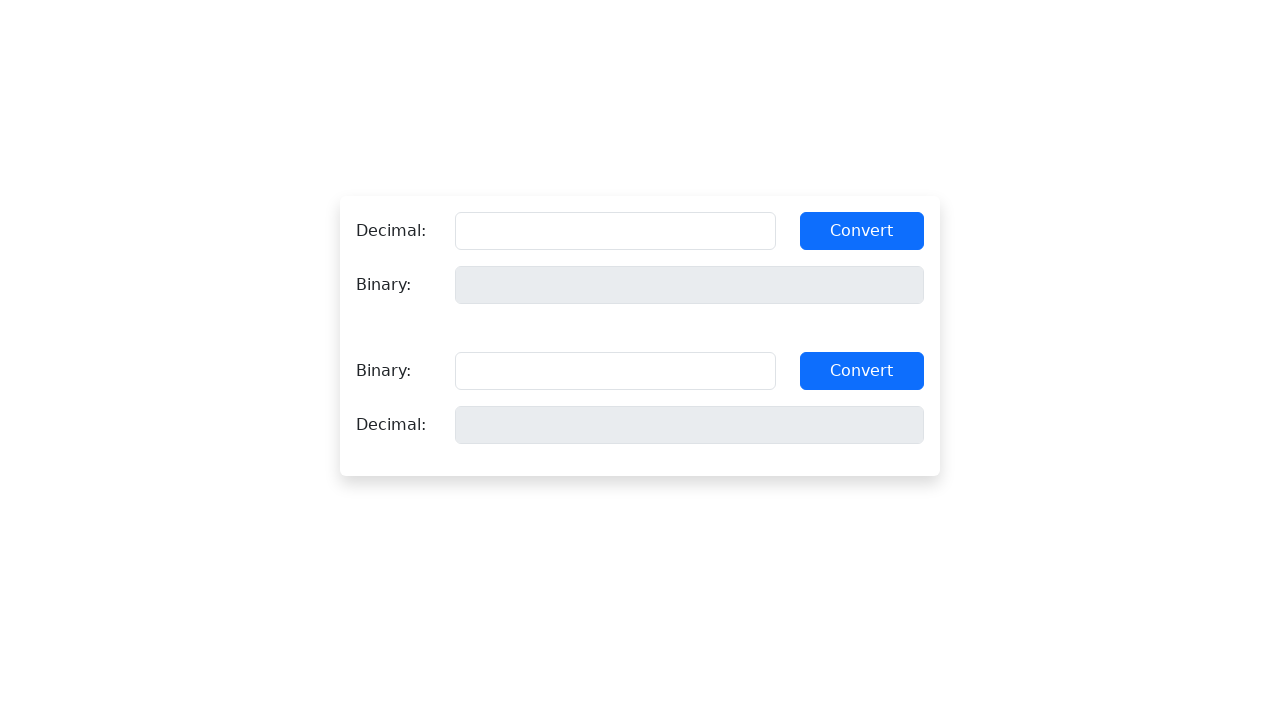

Entered decimal number '42' in decimal input field on #so-decimal1
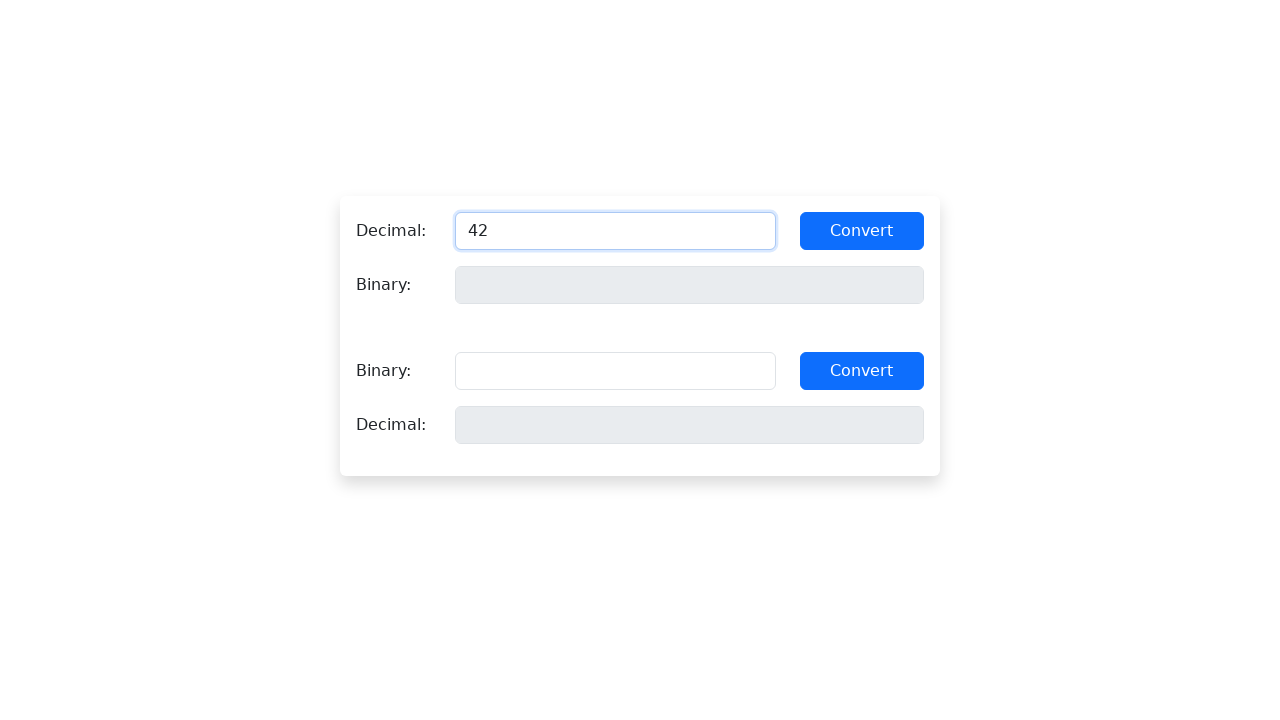

Clicked decimal to binary conversion button at (862, 231) on #btnDecToBin
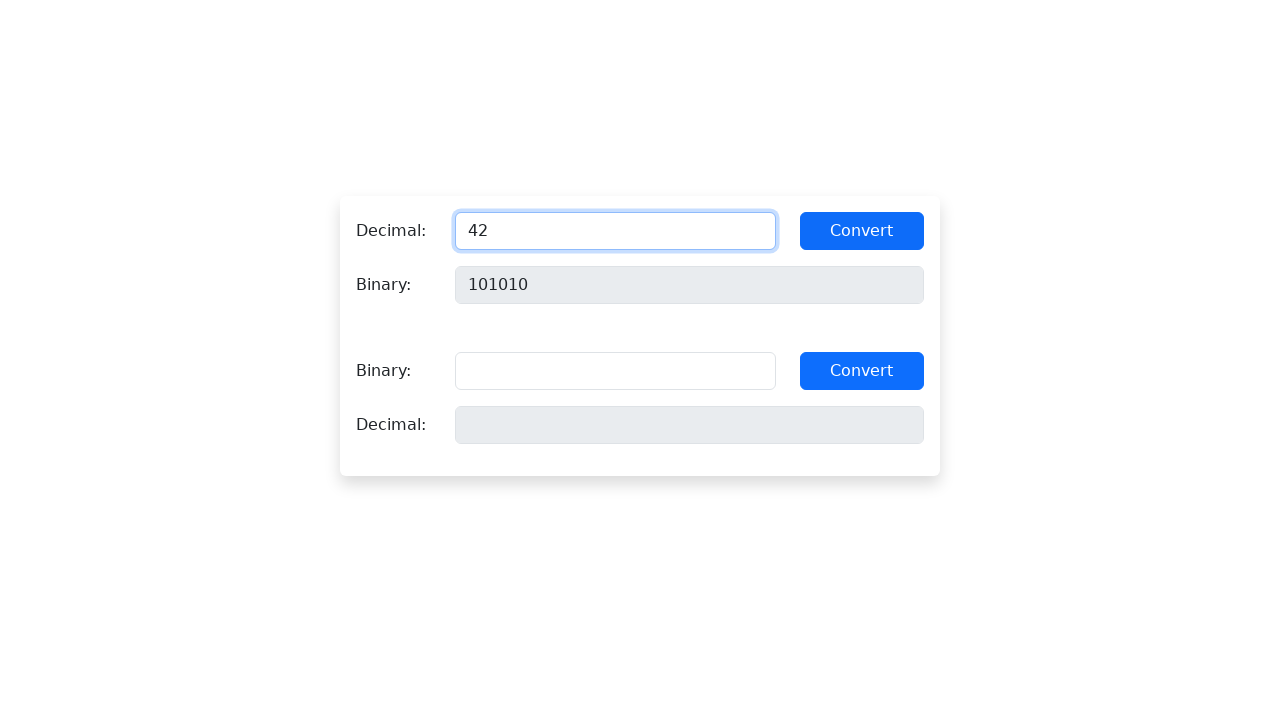

Binary conversion result appeared in output field
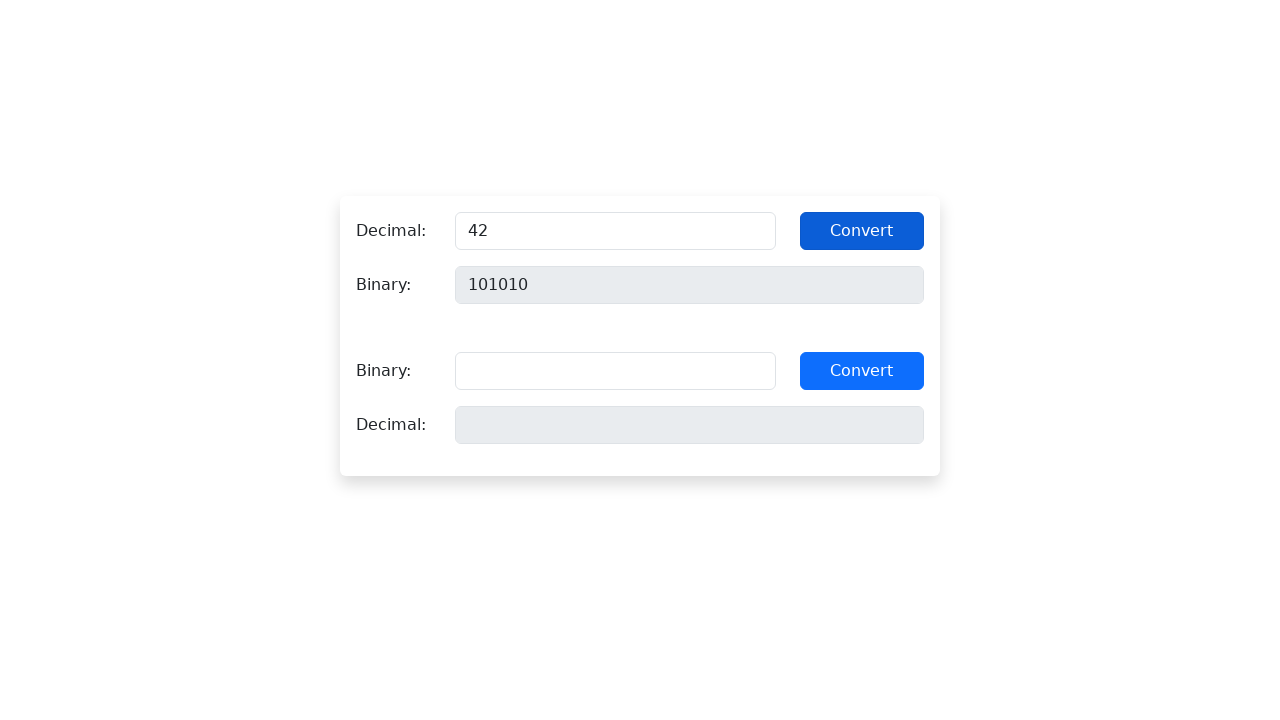

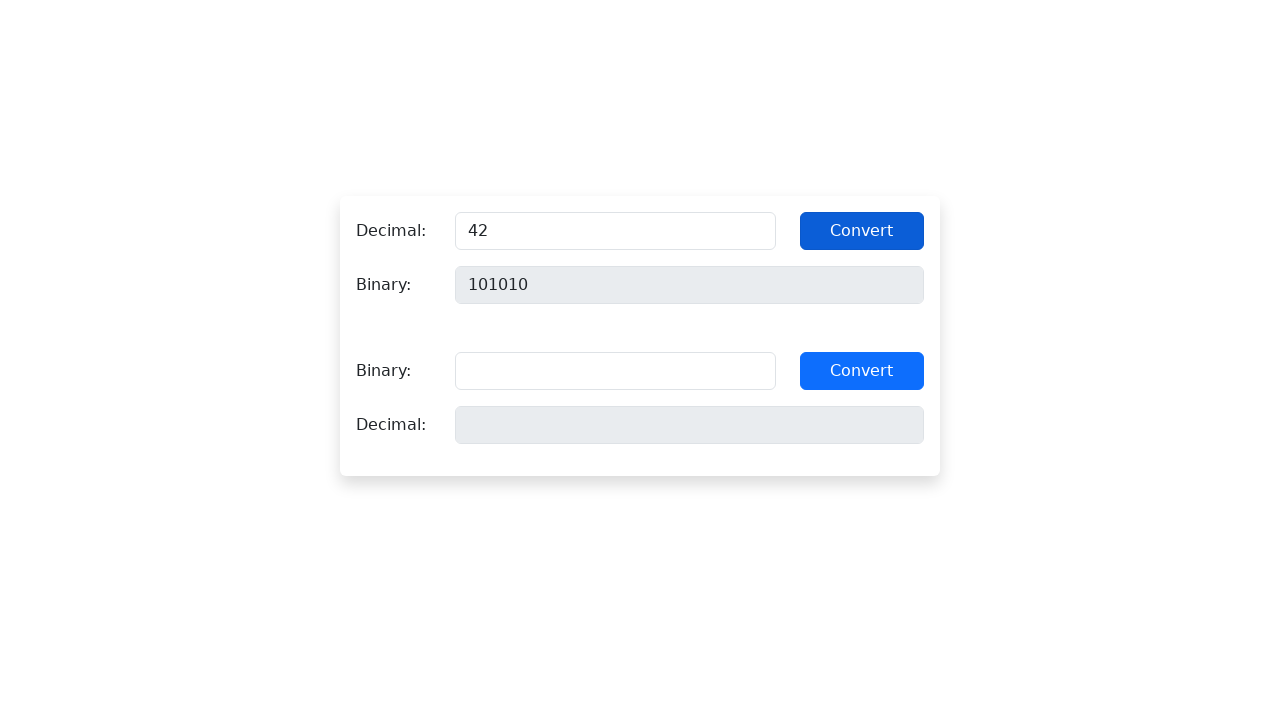